Tests prompt alert by entering text and accepting

Starting URL: http://demo.automationtesting.in/Alerts.html

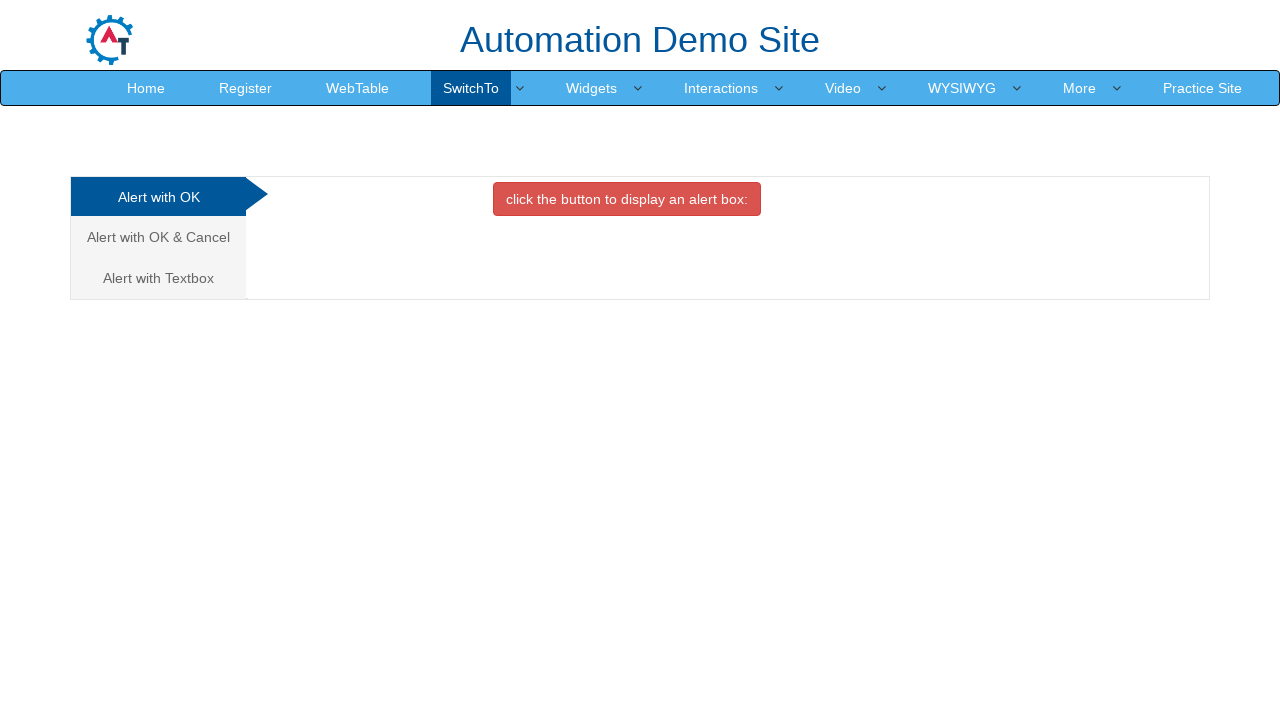

Clicked on 'Alert with Textbox' tab at (158, 278) on a:text('Alert with Textbox ')
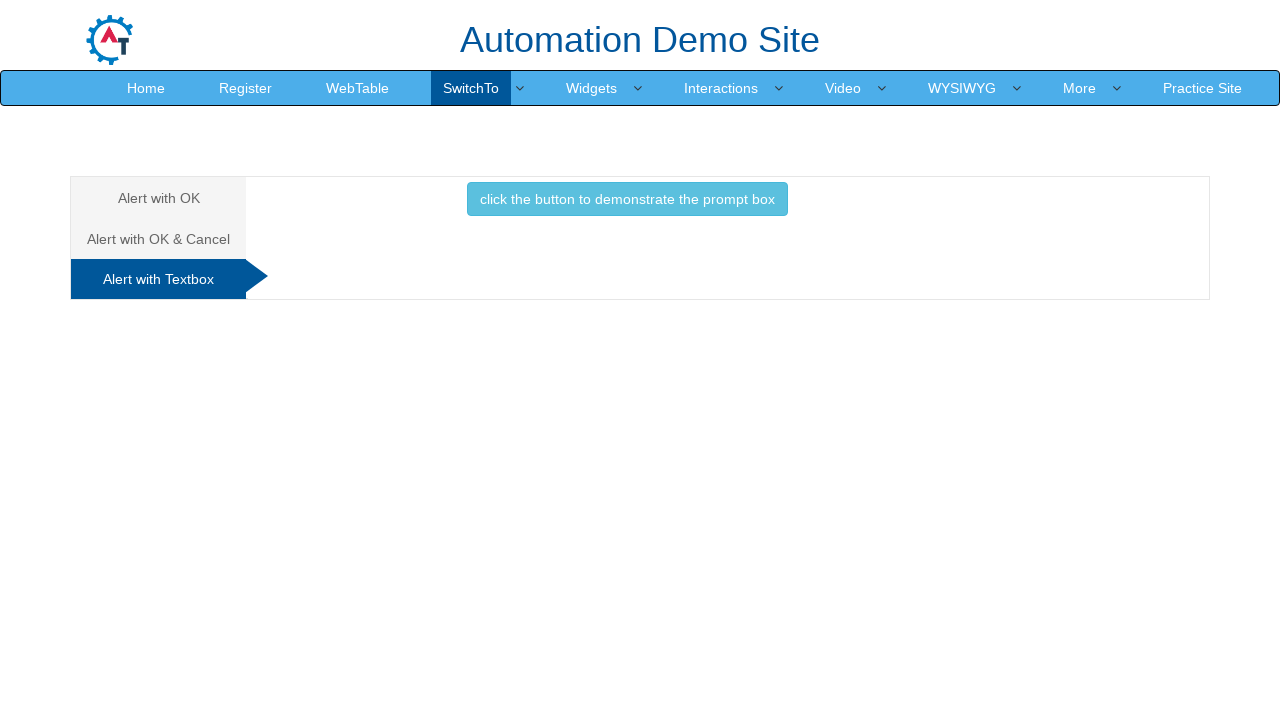

Clicked button to trigger prompt alert at (627, 199) on button.btn.btn-info
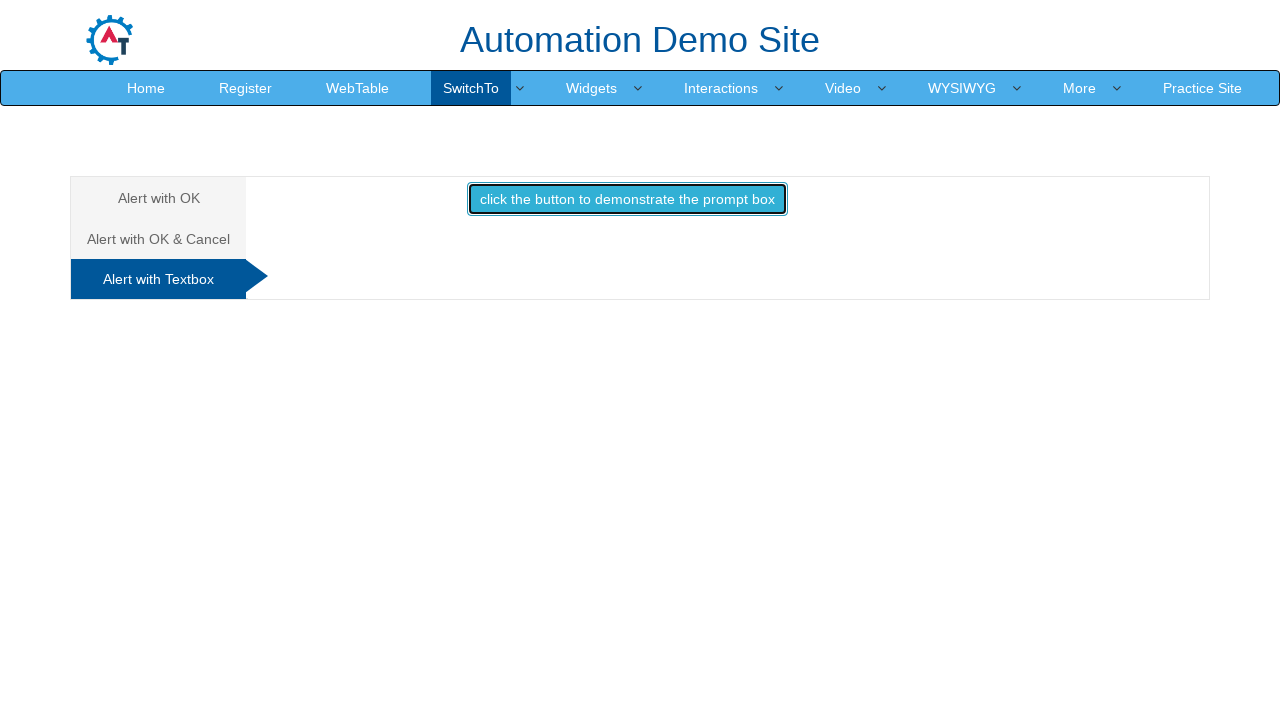

Handled prompt alert by entering 'kathir' and accepting
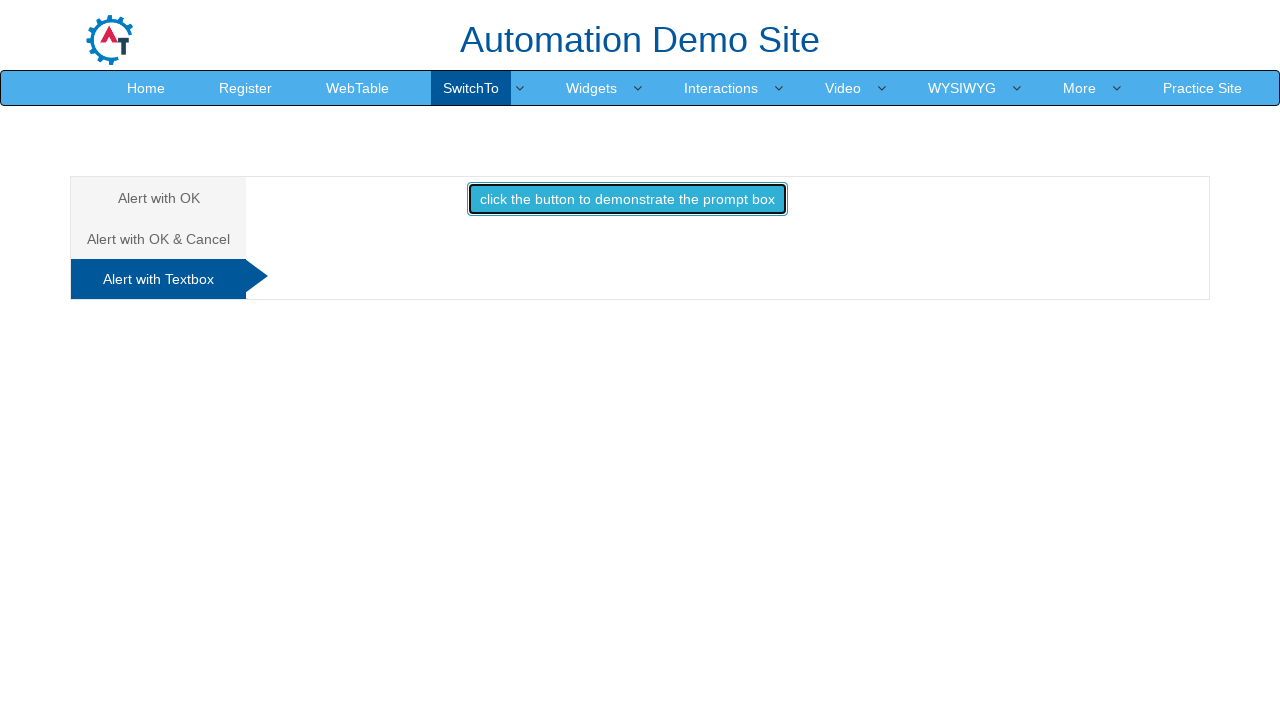

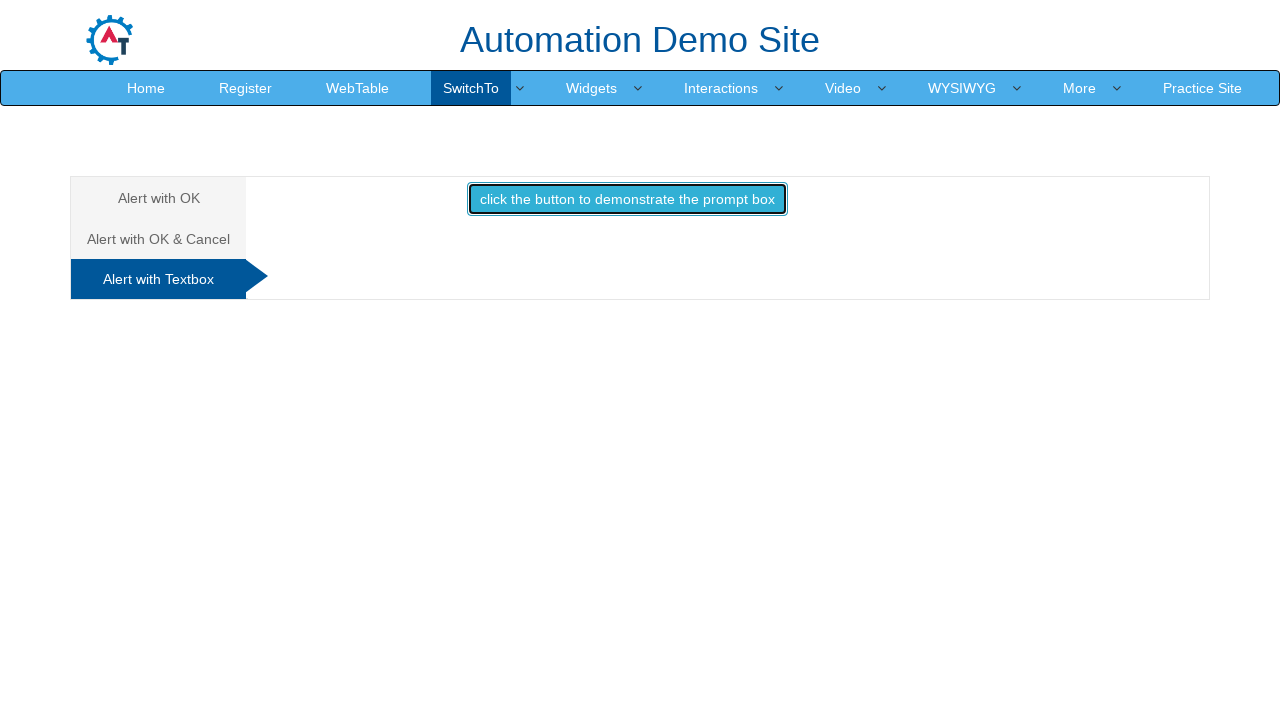